Navigates to the Rahul Shetty Academy Automation Practice page and verifies it loads successfully

Starting URL: https://rahulshettyacademy.com/AutomationPractice/

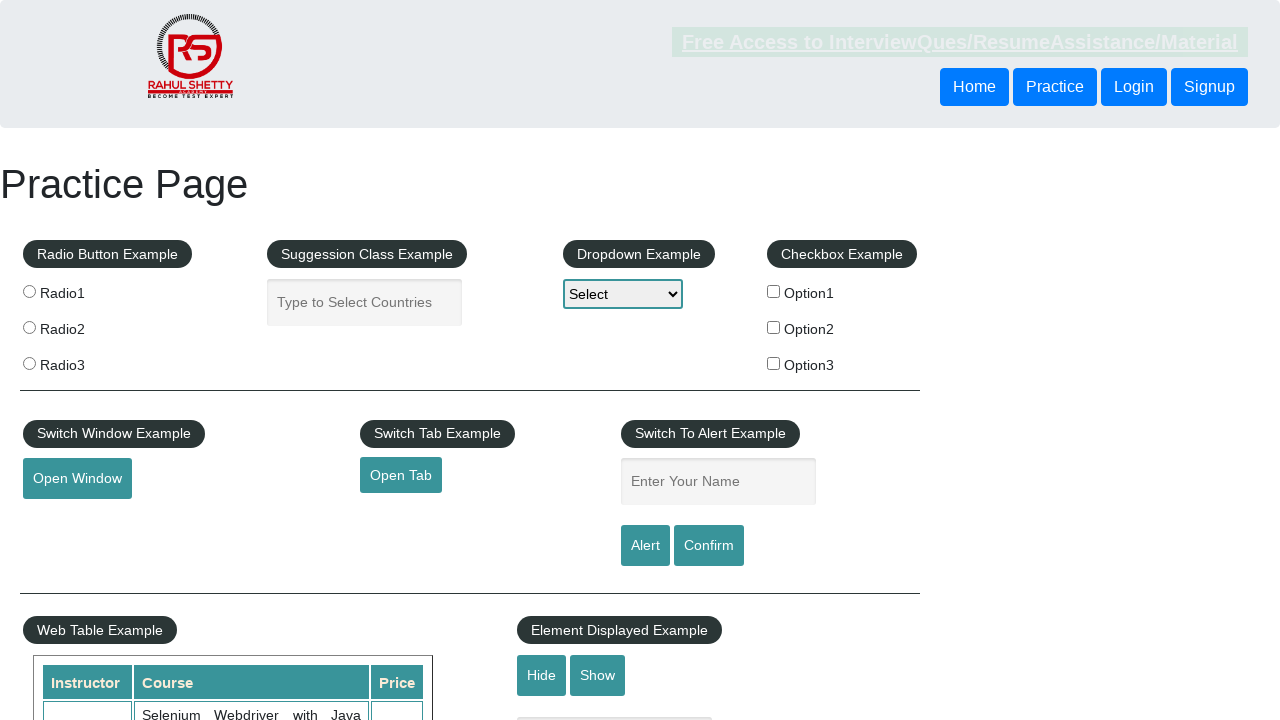

Page DOM content loaded
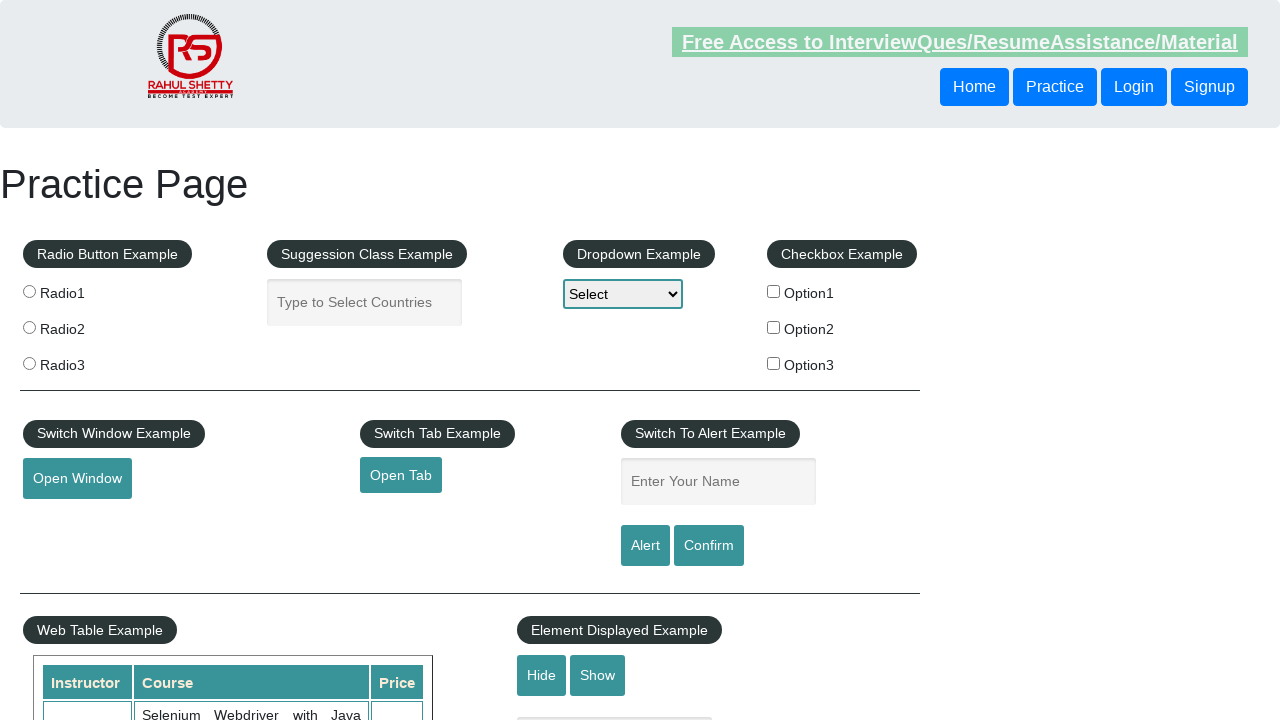

Body element is visible, page loaded successfully on Rahul Shetty Academy Automation Practice page
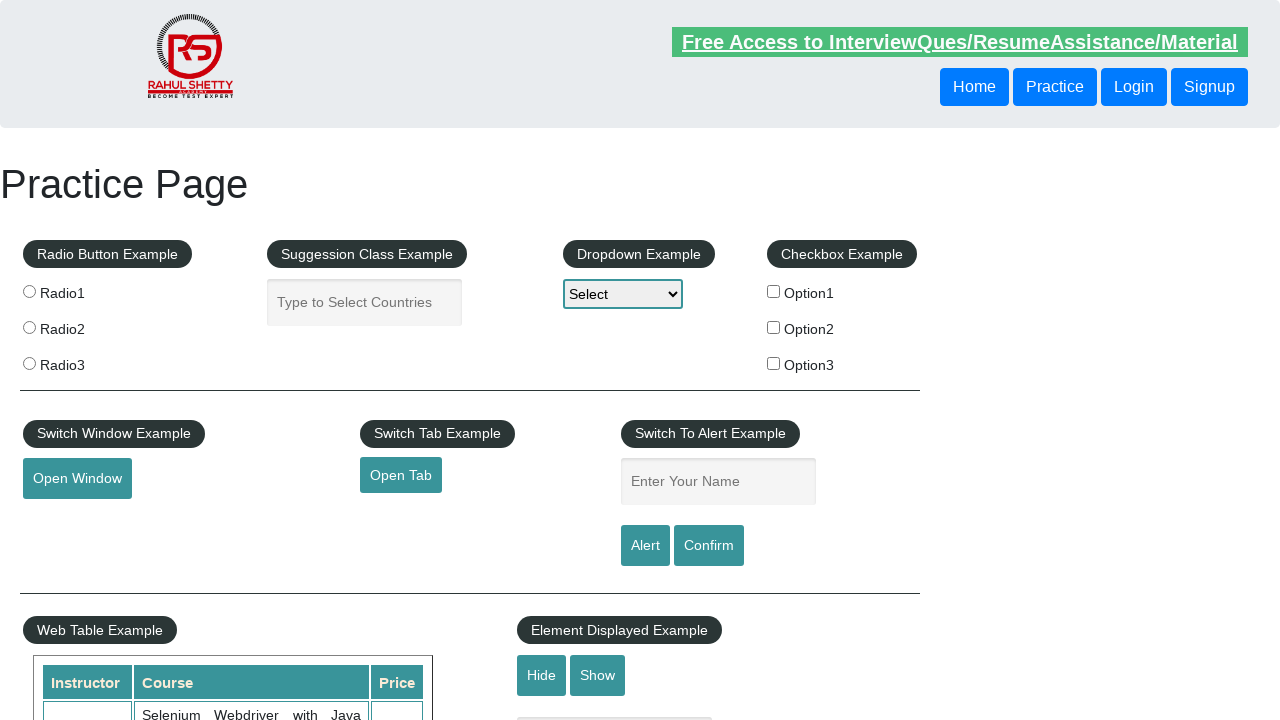

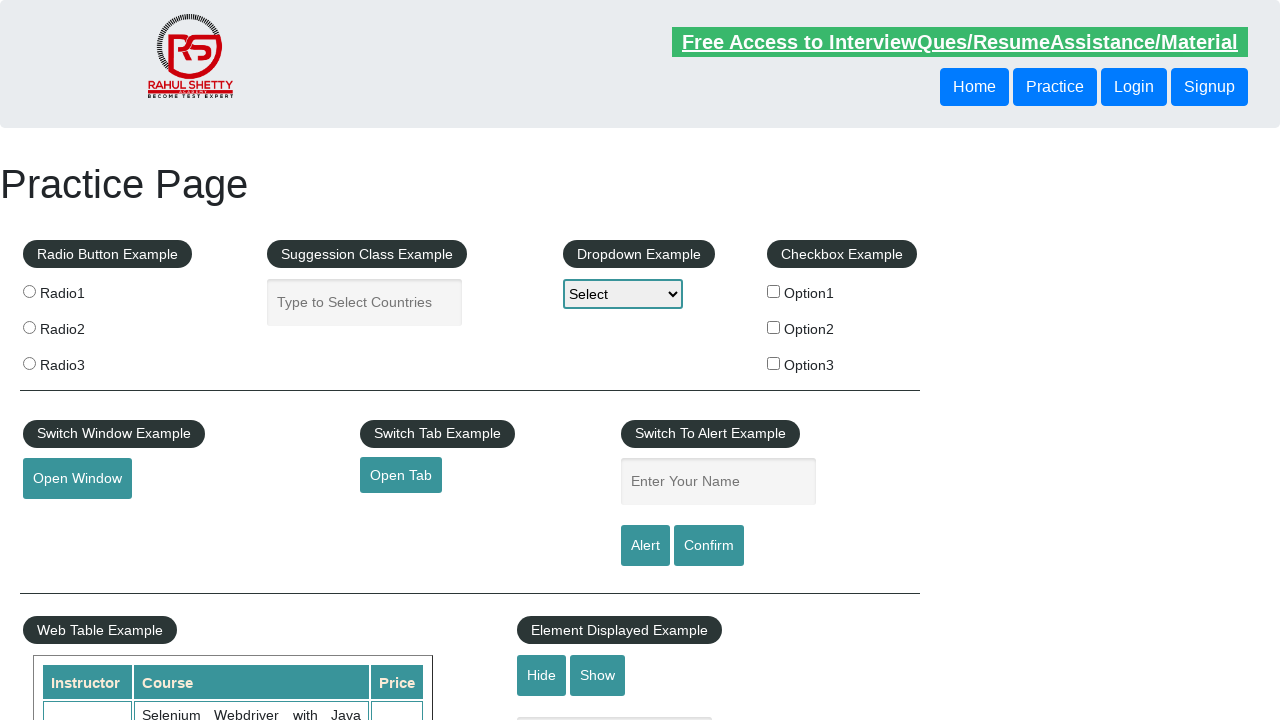